Tests Python.org search functionality by locating the search field by class name and submitting a search query

Starting URL: https://www.python.org/

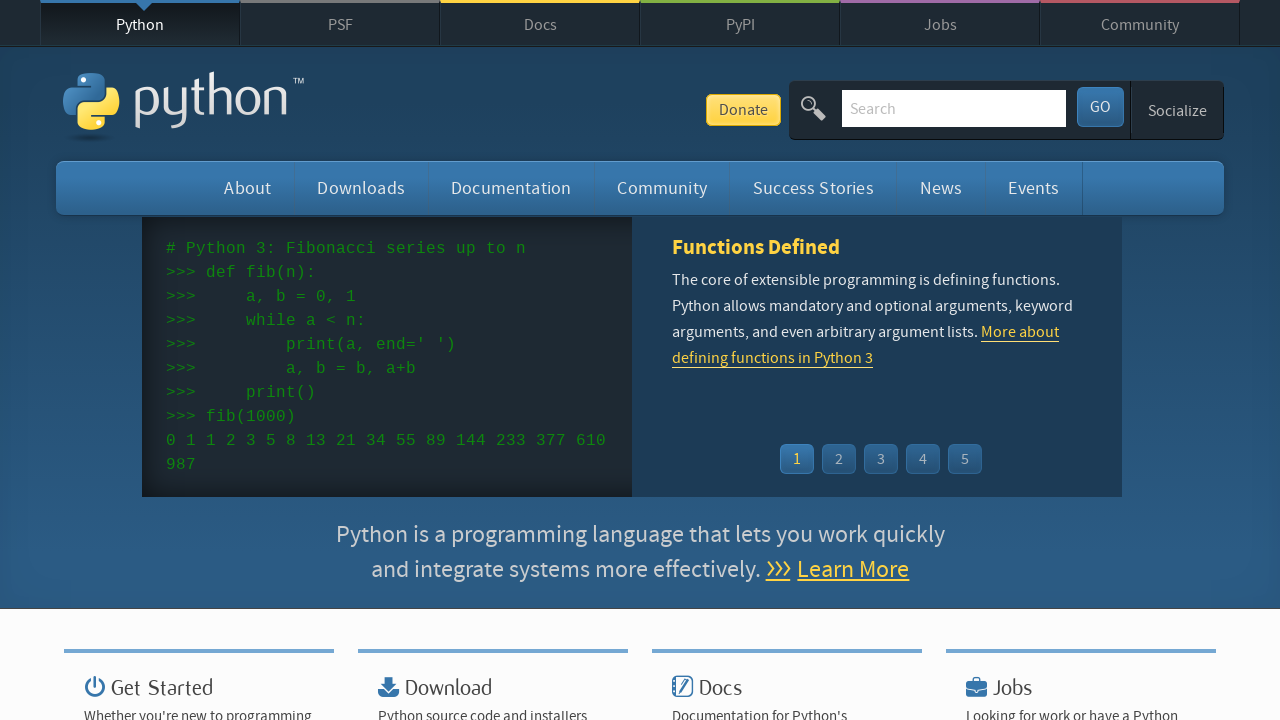

Filled search field with 'set' using class name selector on .search-field
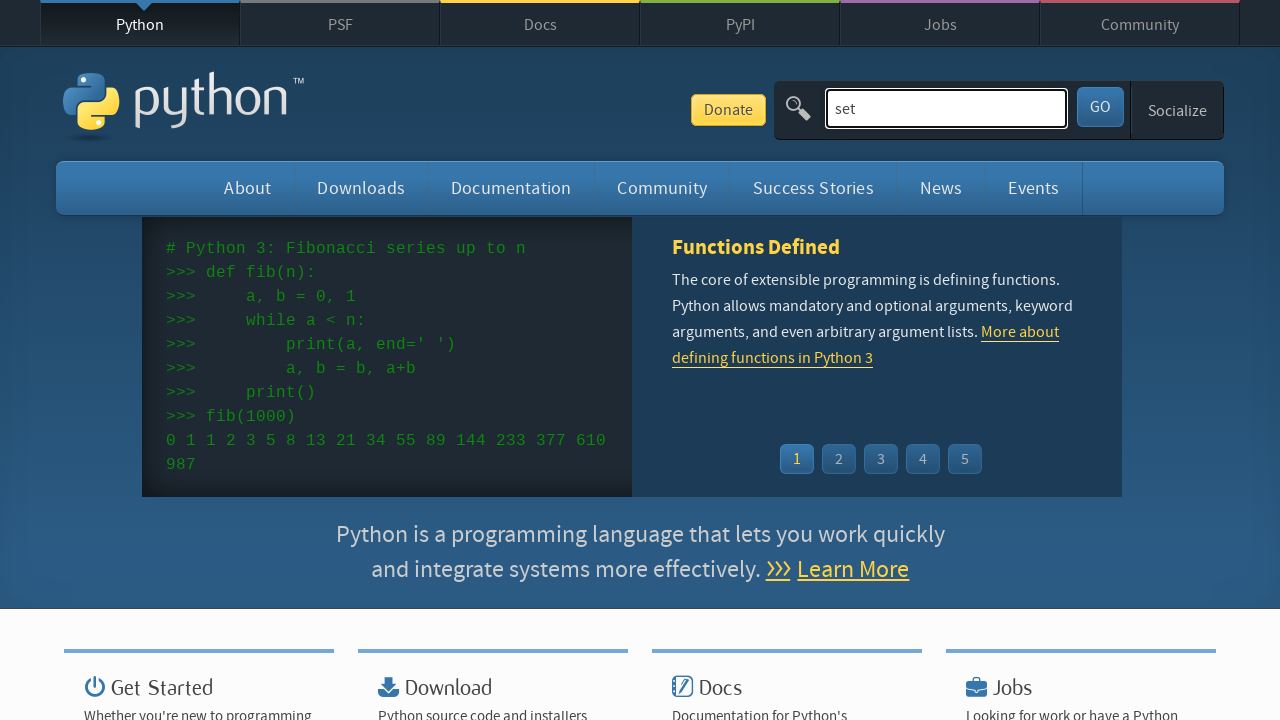

Pressed Enter to submit search query on .search-field
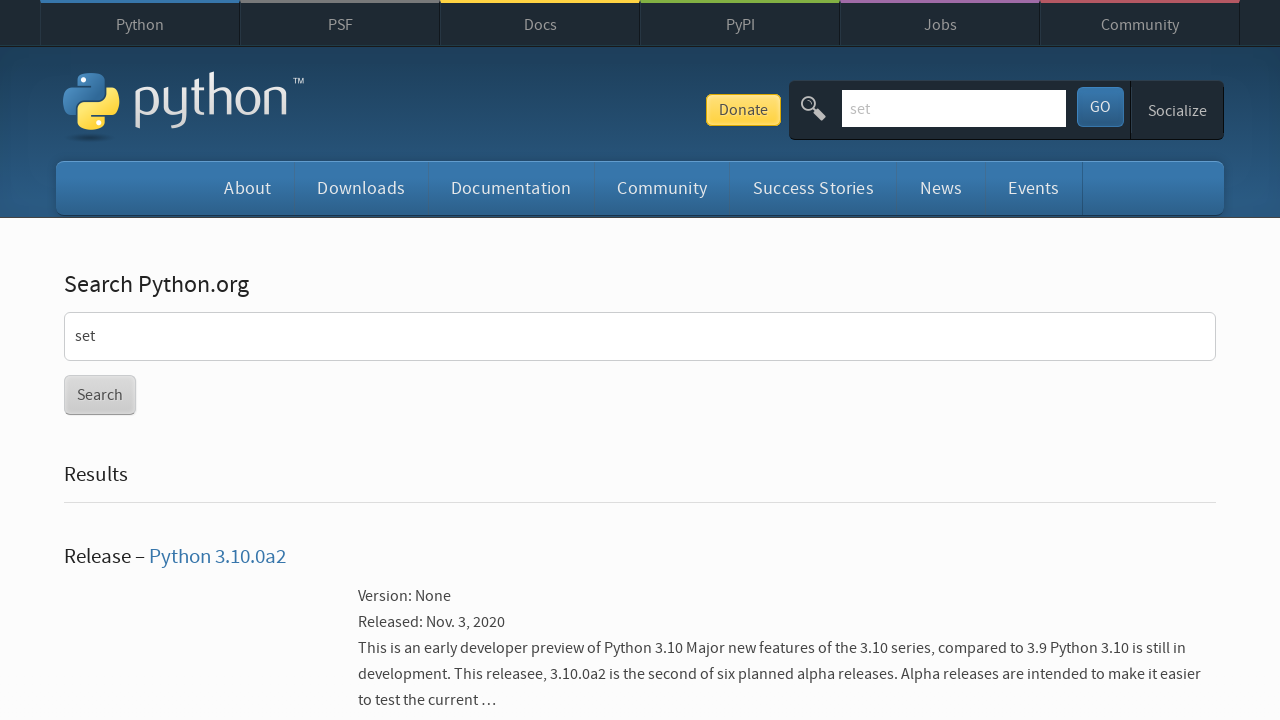

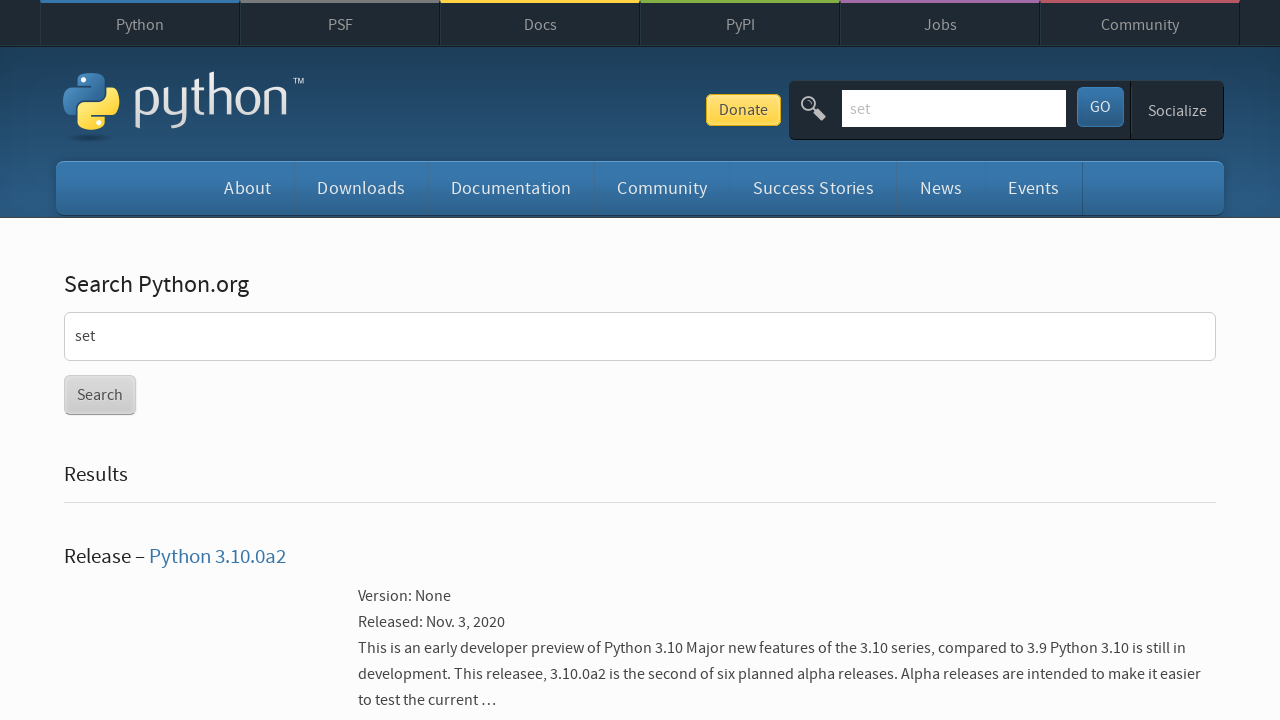